Gets the value attribute of an email input element

Starting URL: https://www.selenium.dev/selenium/web/inputs.html

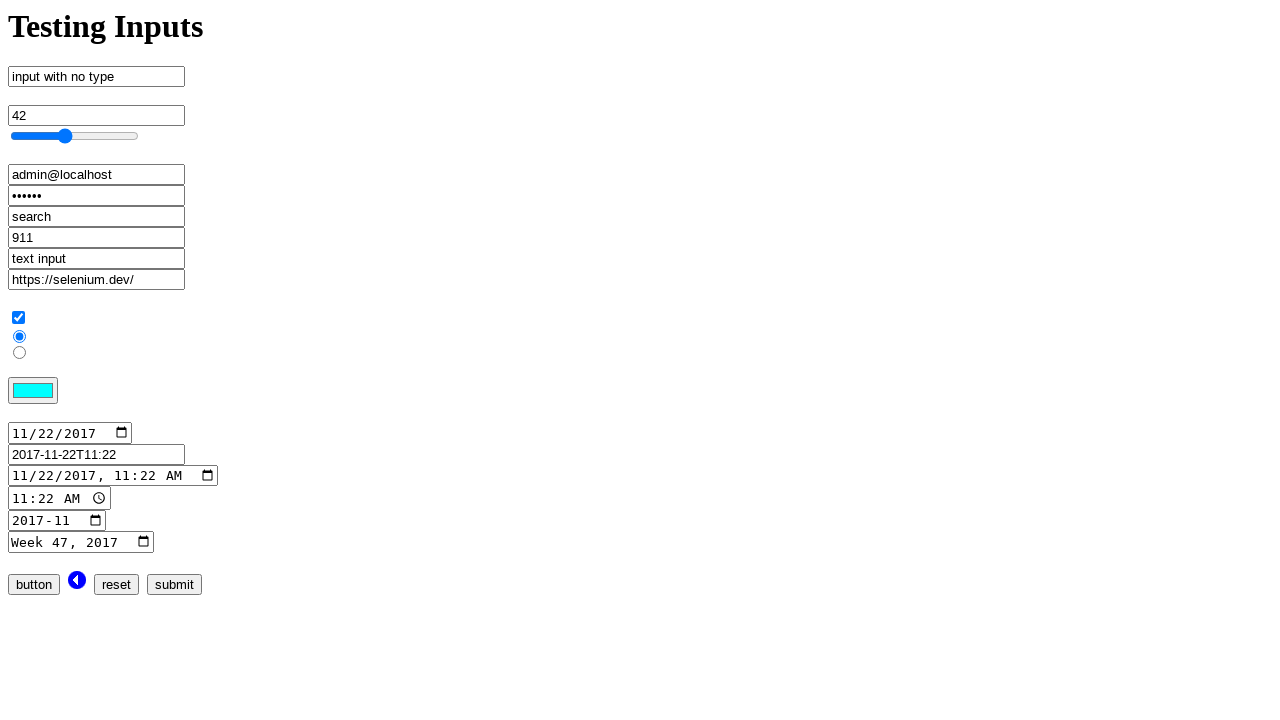

Navigated to inputs.html page
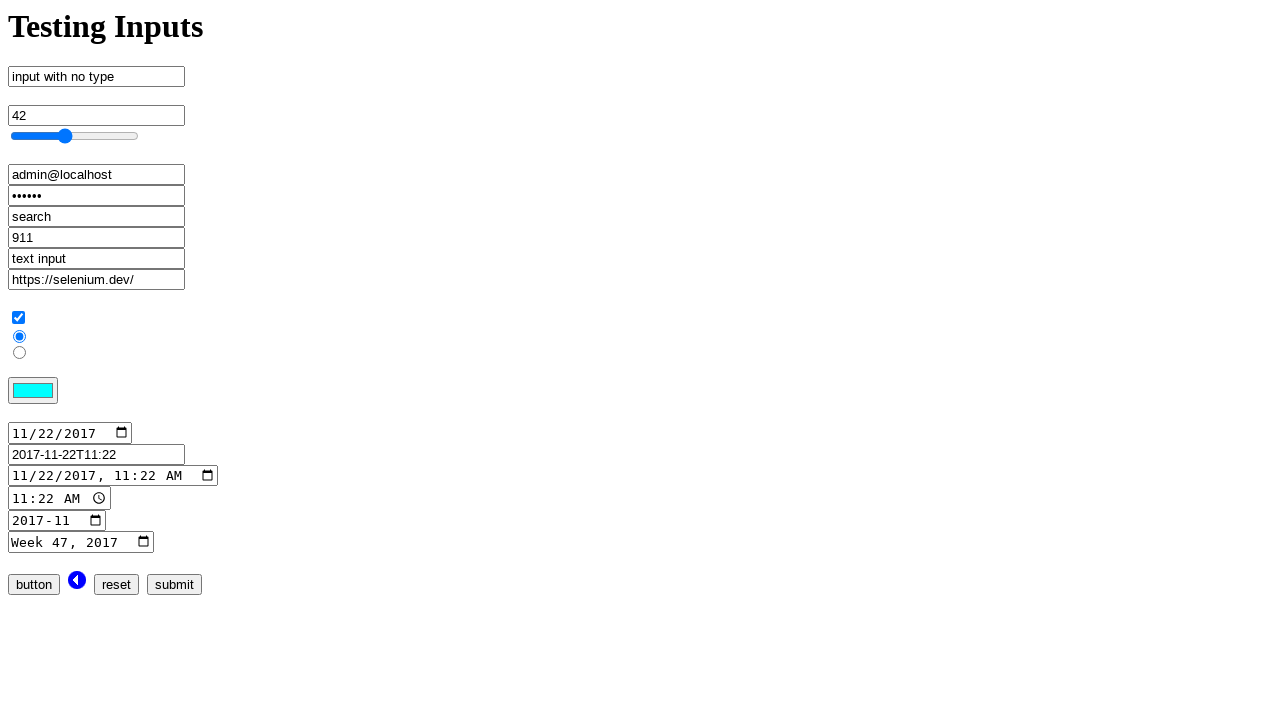

Retrieved value attribute from email input element
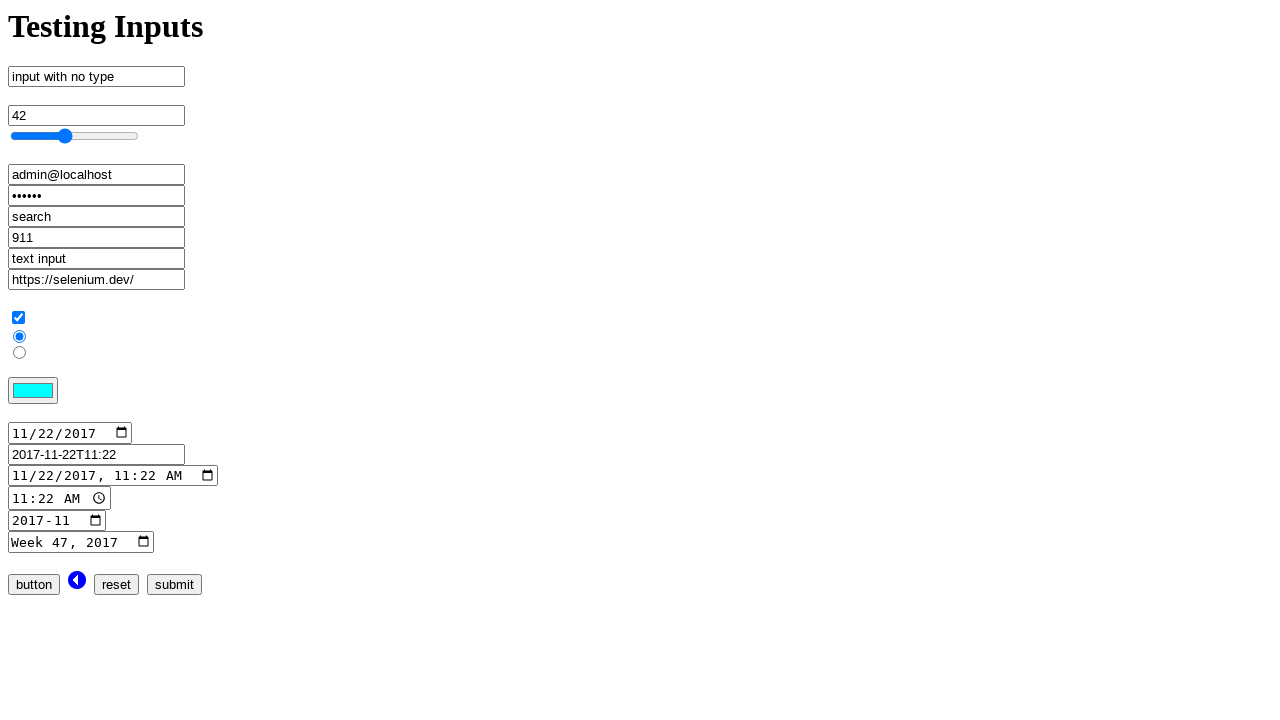

Verified email input value equals 'admin@localhost'
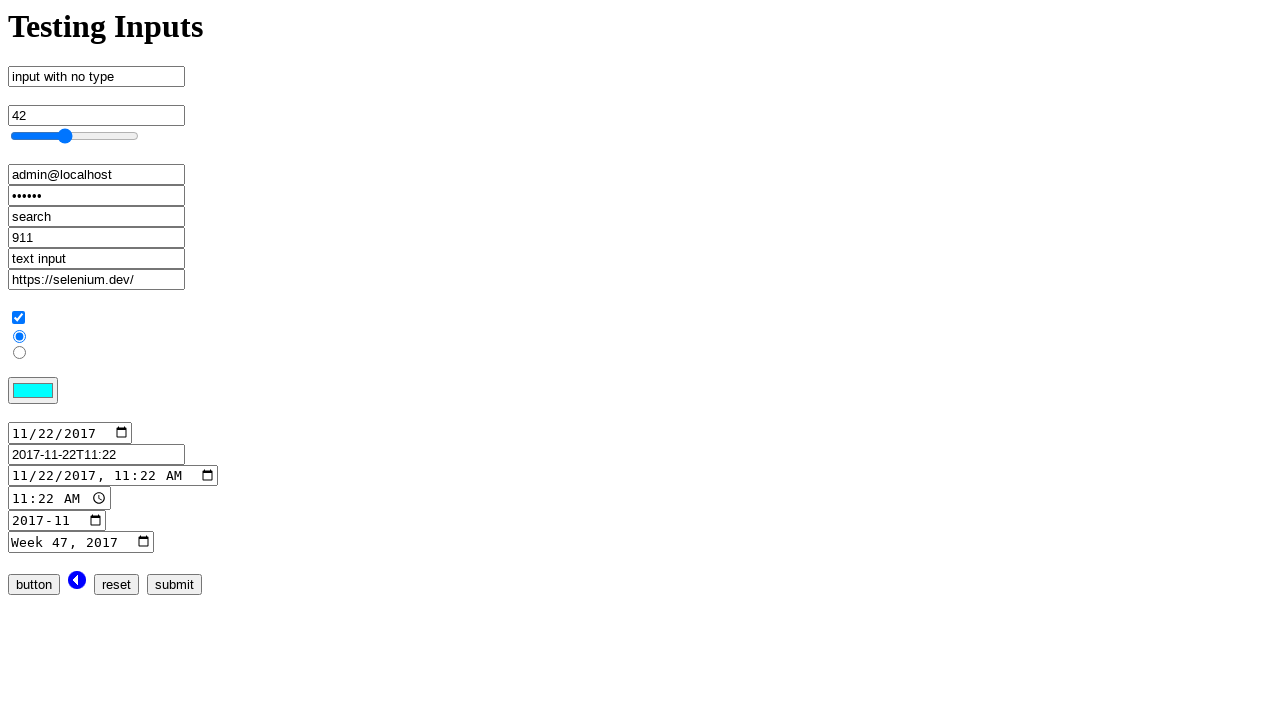

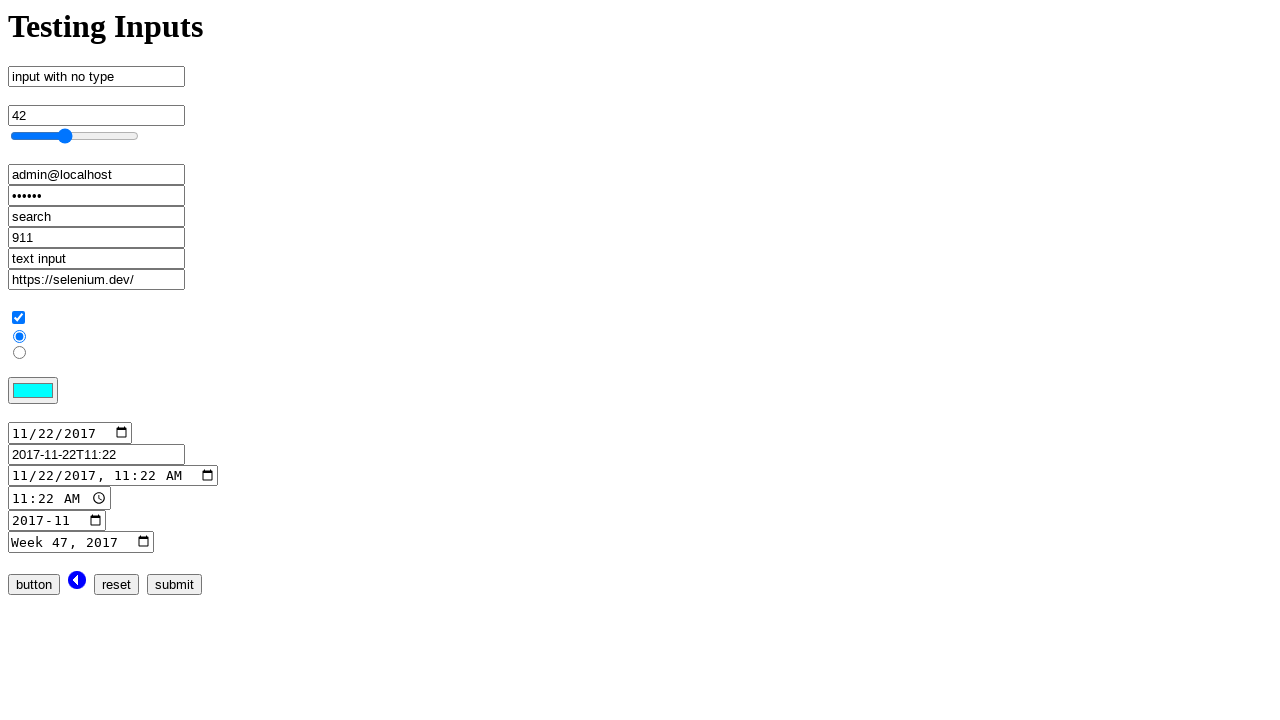